Tests filling user details form in the shopping cart with valid data and verifying the entered data is visible and editable

Starting URL: https://demo.midtrans.com/

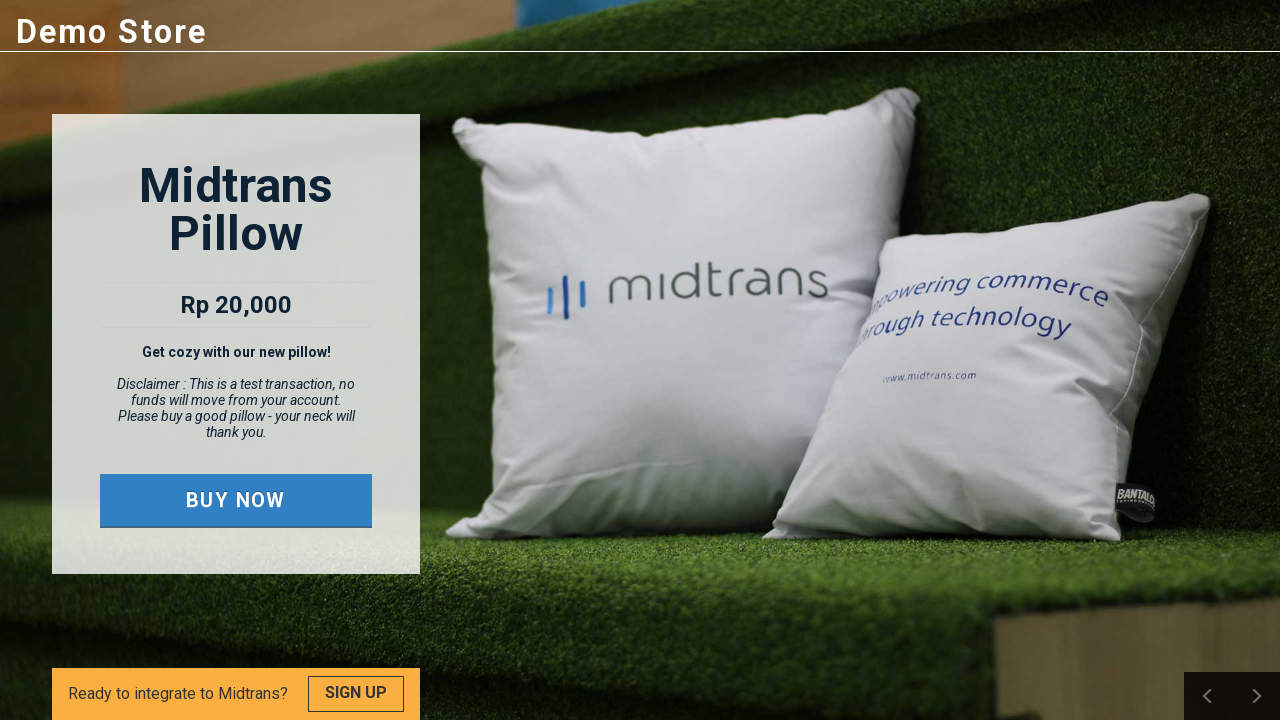

Clicked buy now button to open cart at (236, 500) on .buy
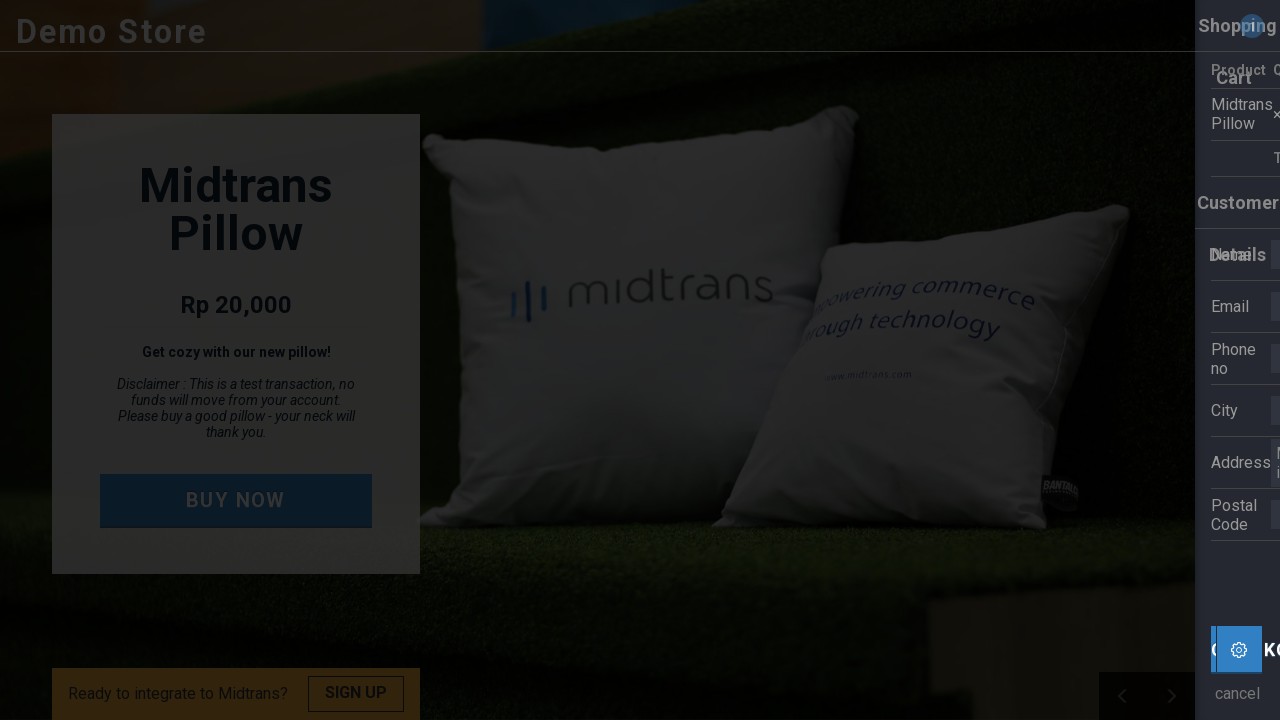

Cart content loaded successfully
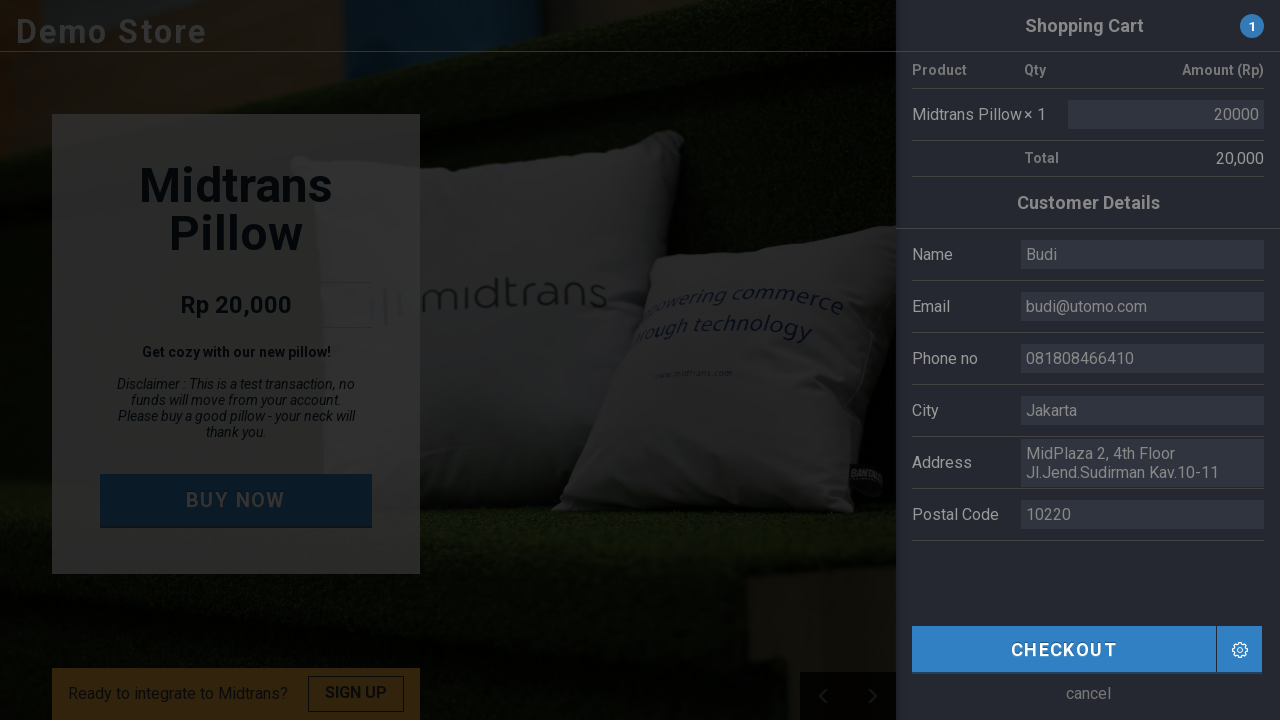

Cleared input field for 'Name' on xpath=//tr[contains(@class, 'table-content')][td[contains(@class, 'input-label')
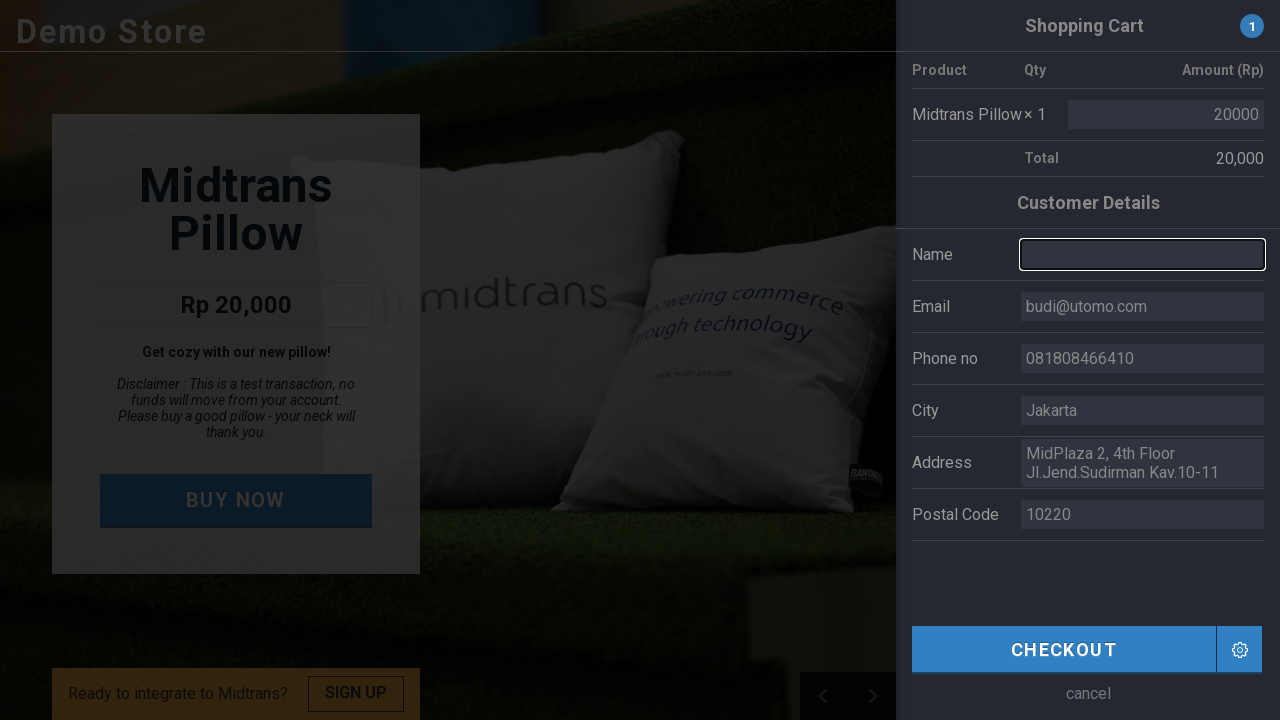

Filled 'Name' field with 'John Smith' on xpath=//tr[contains(@class, 'table-content')][td[contains(@class, 'input-label')
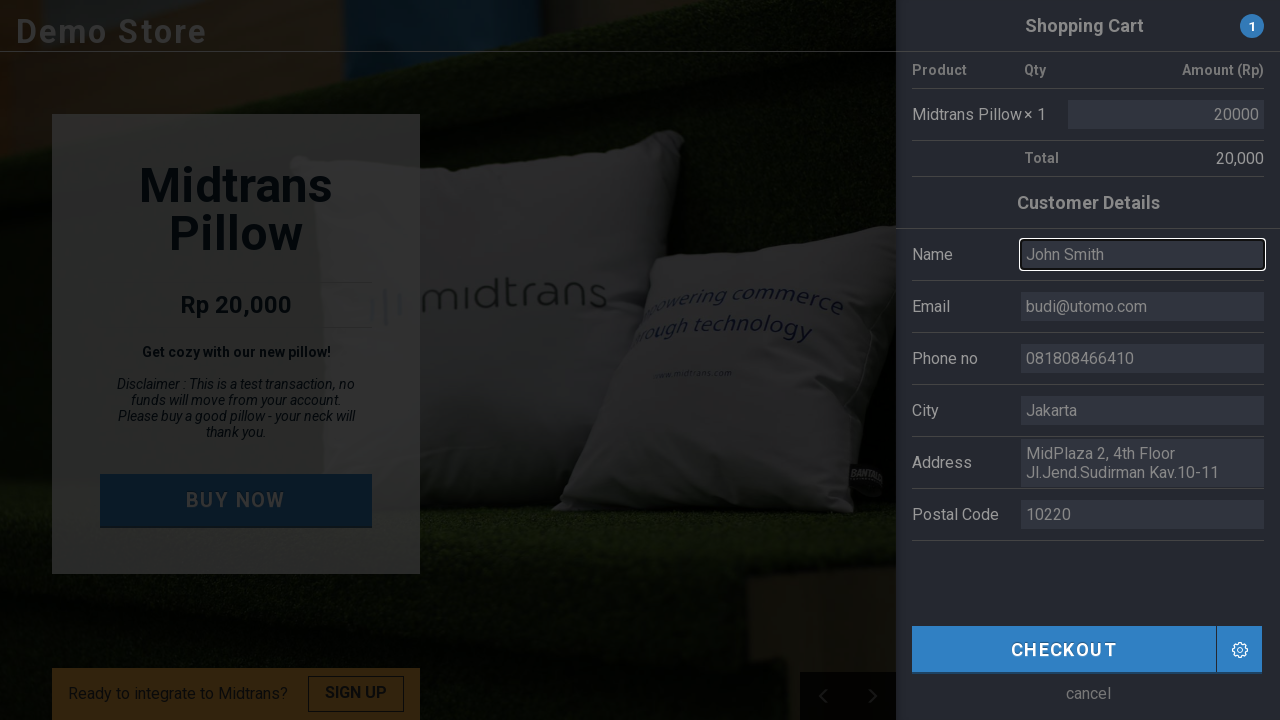

Cleared input field for 'Email' on xpath=//tr[contains(@class, 'table-content')][td[contains(@class, 'input-label')
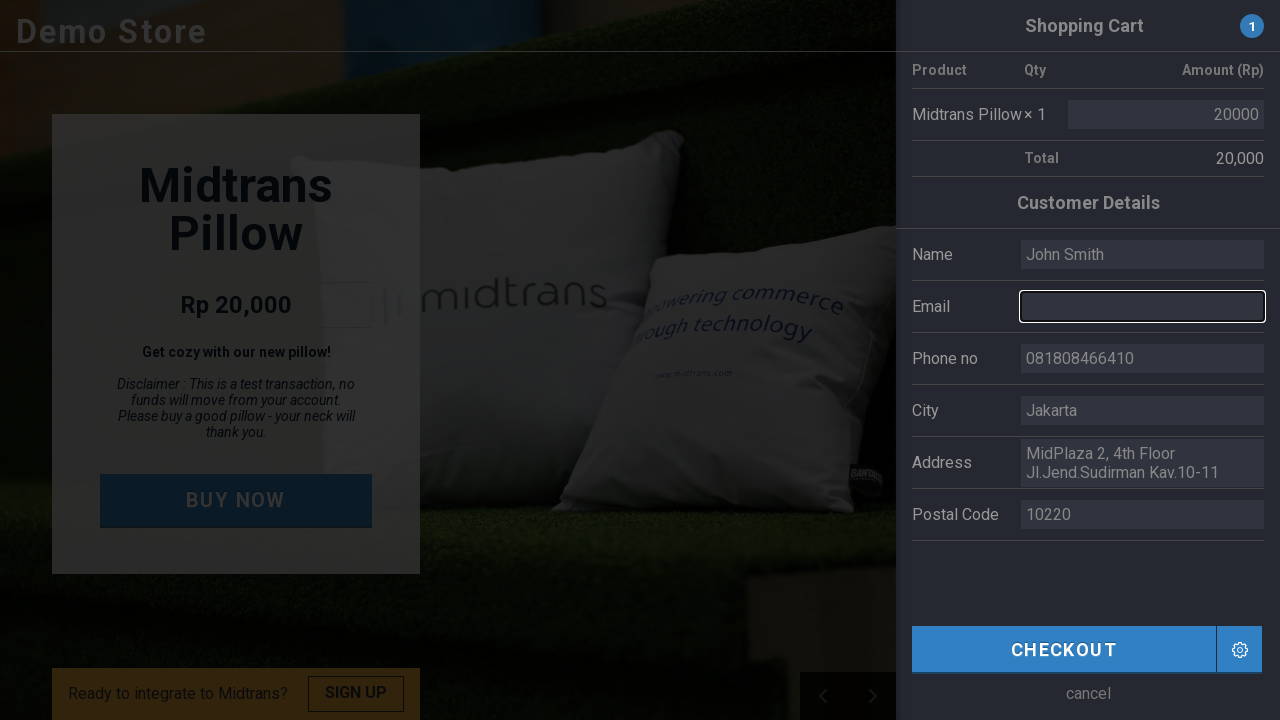

Filled 'Email' field with 'john.smith@example.com' on xpath=//tr[contains(@class, 'table-content')][td[contains(@class, 'input-label')
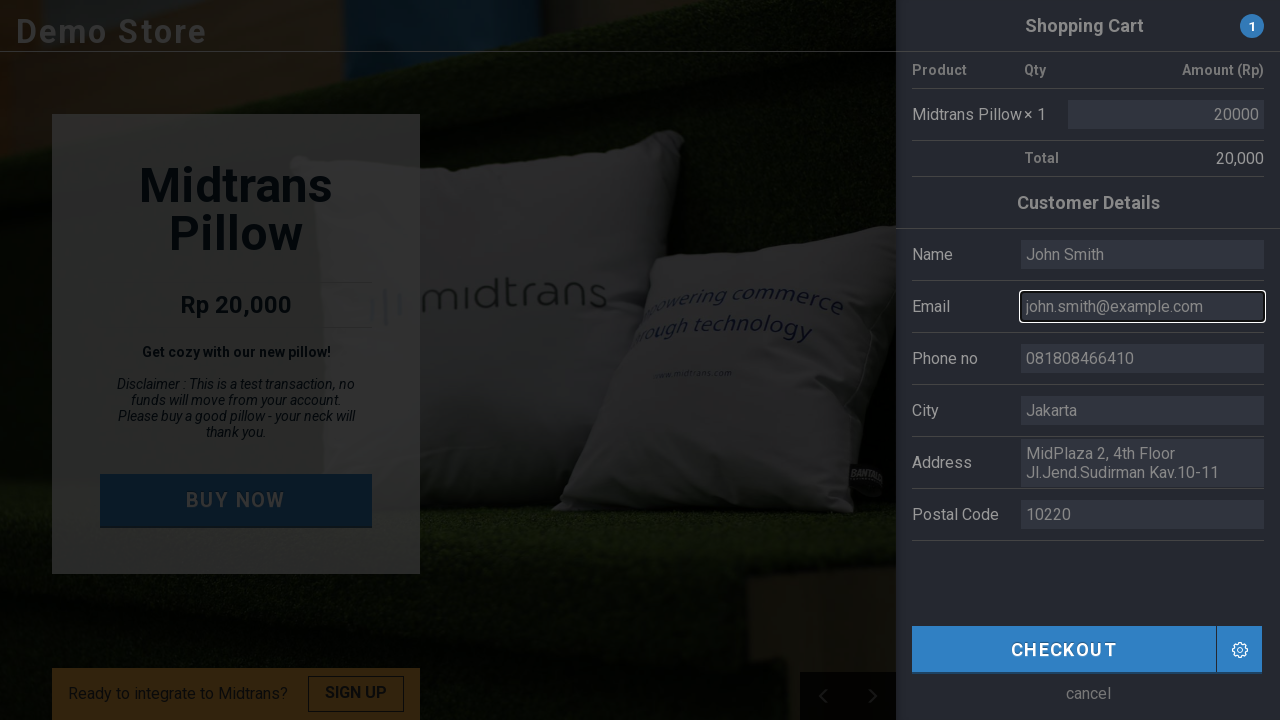

Cleared input field for 'Phone no' on xpath=//tr[contains(@class, 'table-content')][td[contains(@class, 'input-label')
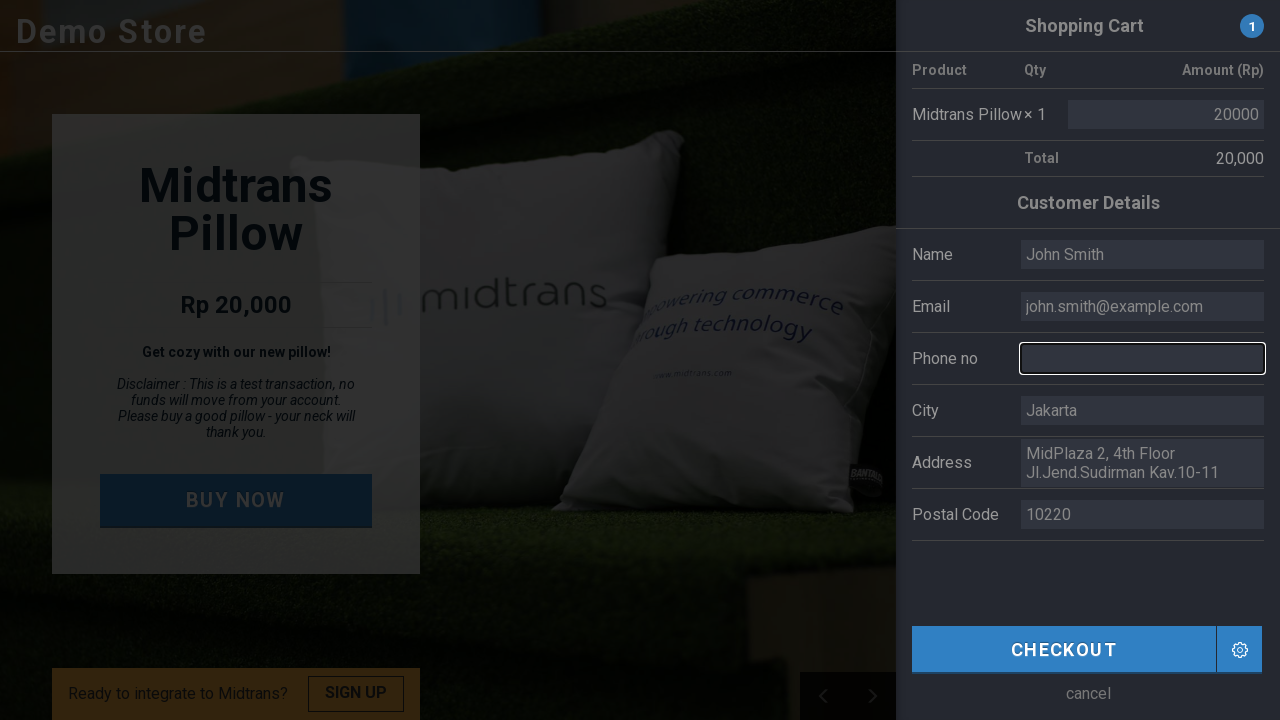

Filled 'Phone no' field with '08198765432' on xpath=//tr[contains(@class, 'table-content')][td[contains(@class, 'input-label')
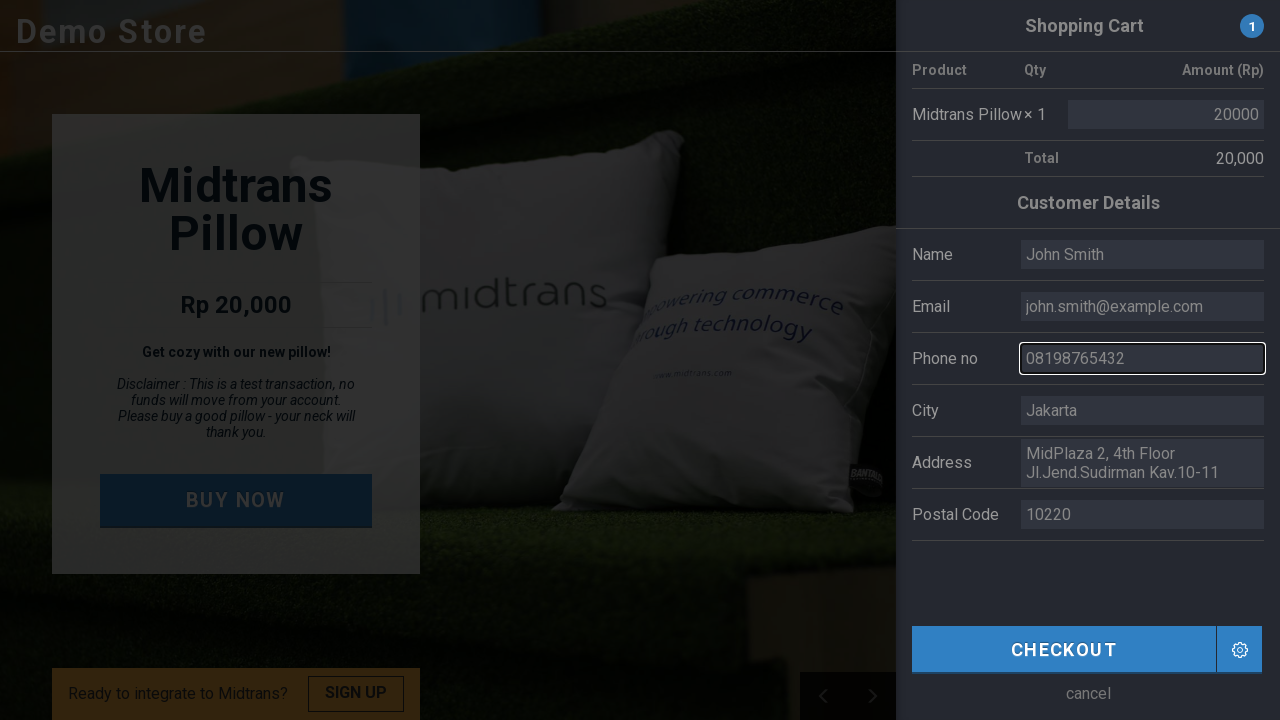

Cleared input field for 'City' on xpath=//tr[contains(@class, 'table-content')][td[contains(@class, 'input-label')
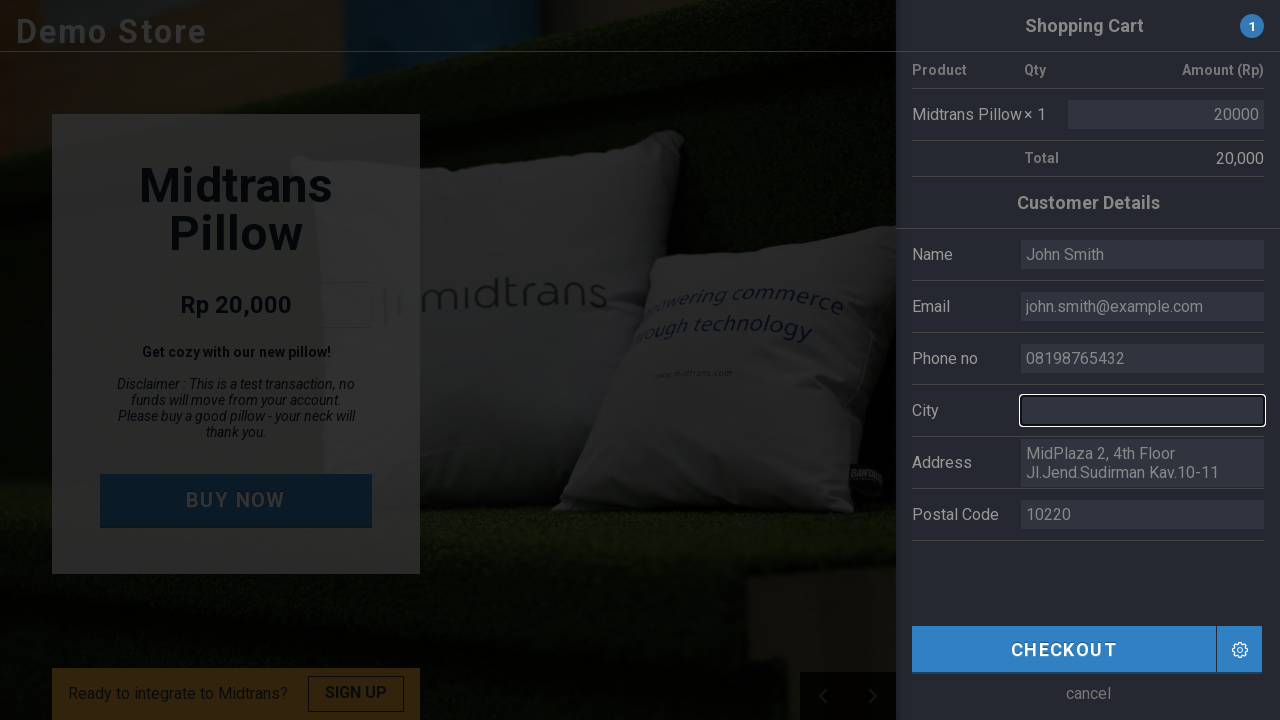

Filled 'City' field with 'Bandung' on xpath=//tr[contains(@class, 'table-content')][td[contains(@class, 'input-label')
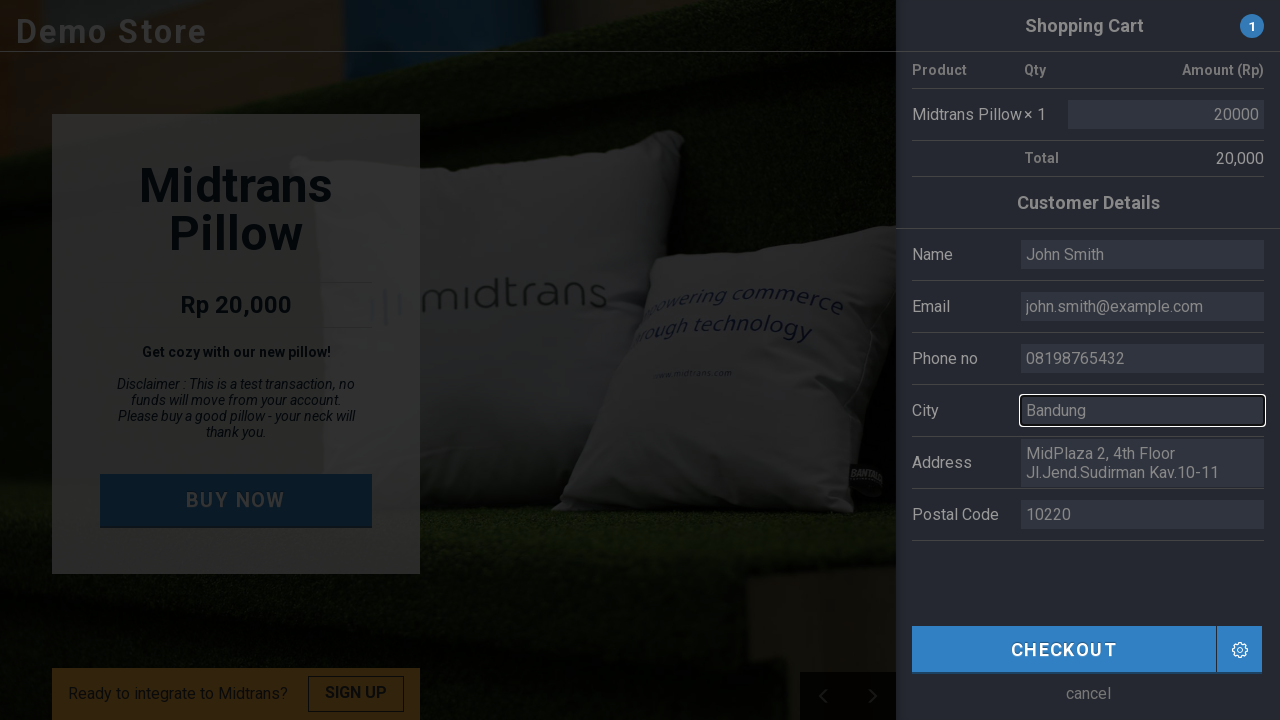

Cleared input field for 'Postal Code' on xpath=//tr[contains(@class, 'table-content')][td[contains(@class, 'input-label')
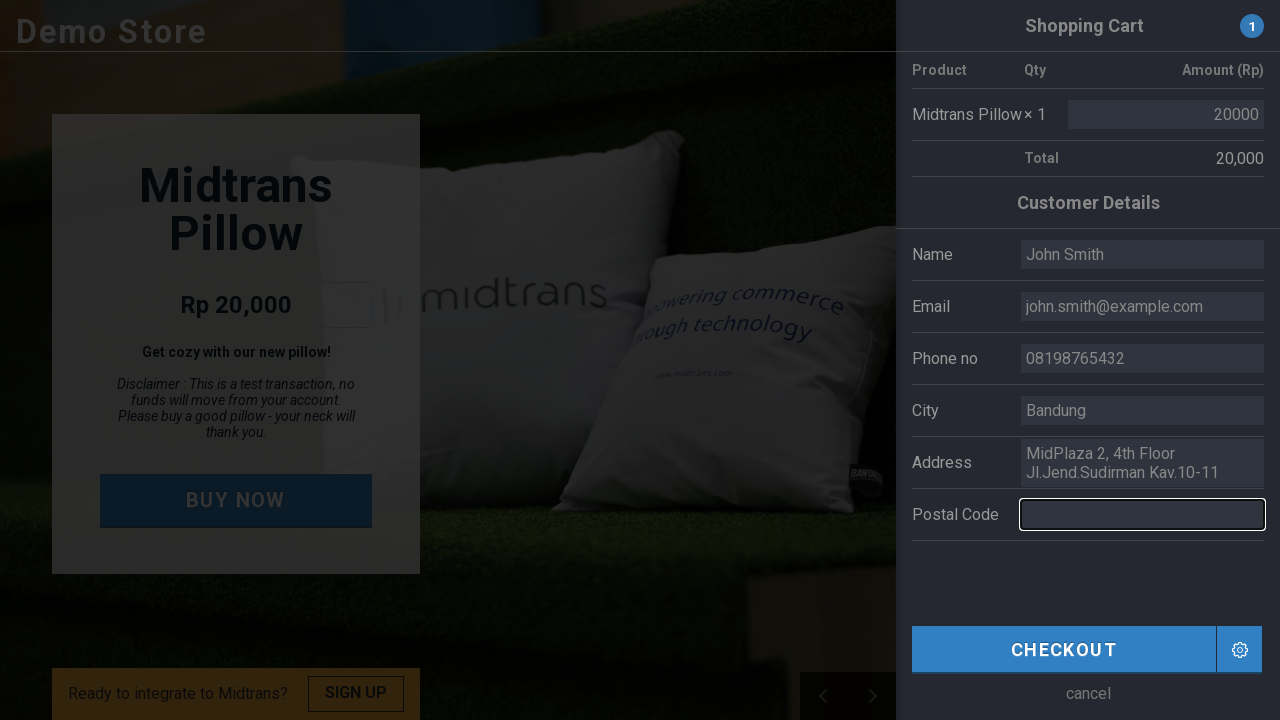

Filled 'Postal Code' field with '54321' on xpath=//tr[contains(@class, 'table-content')][td[contains(@class, 'input-label')
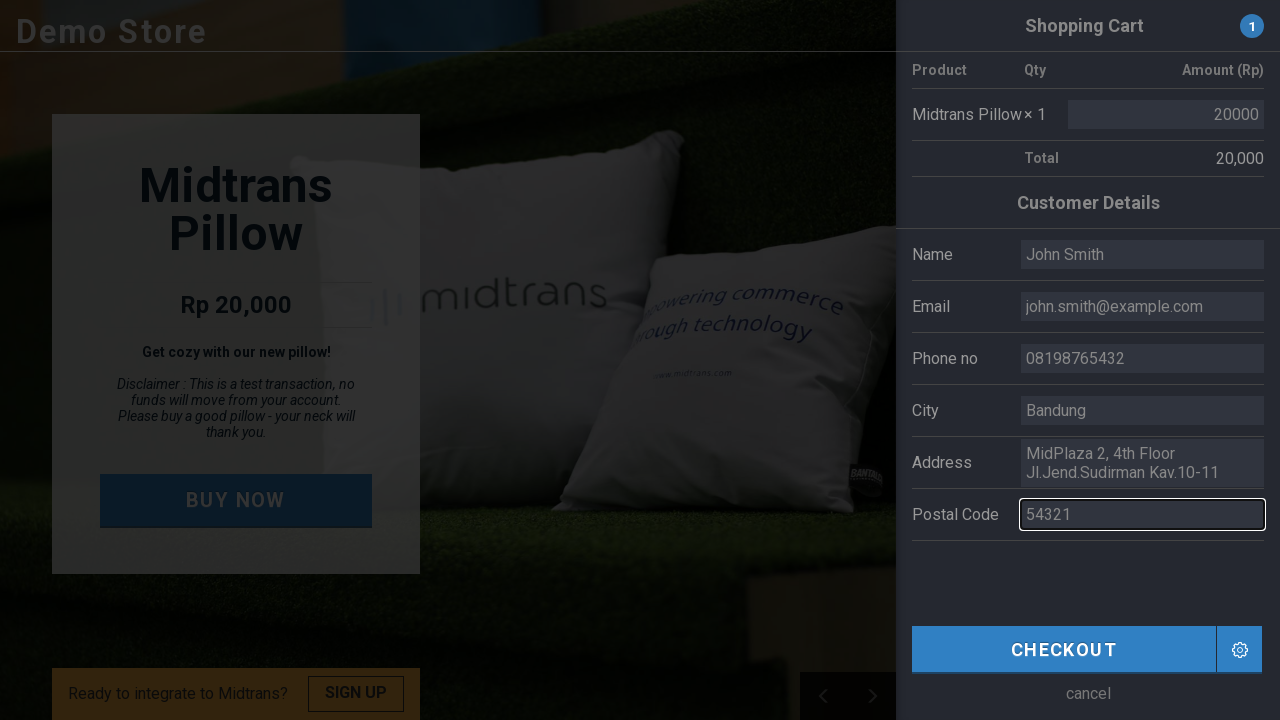

Verified 'Name' field contains correct value 'John Smith'
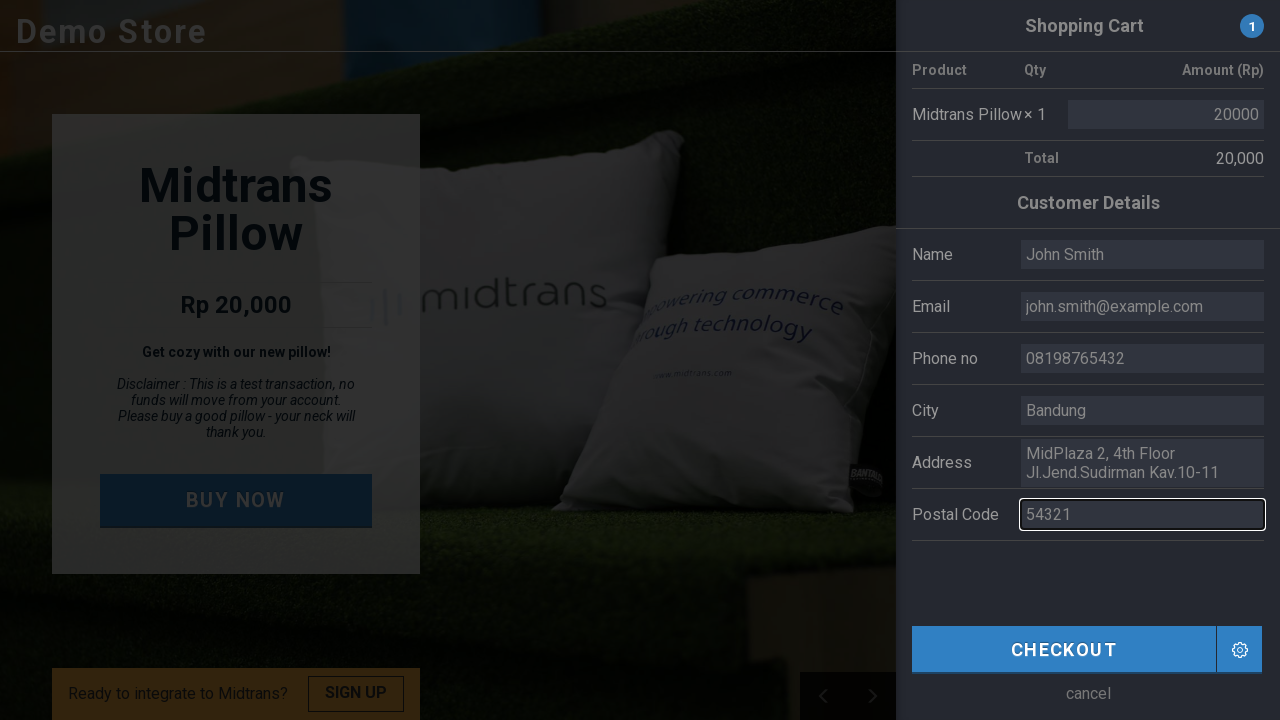

Verified 'Email' field contains correct value 'john.smith@example.com'
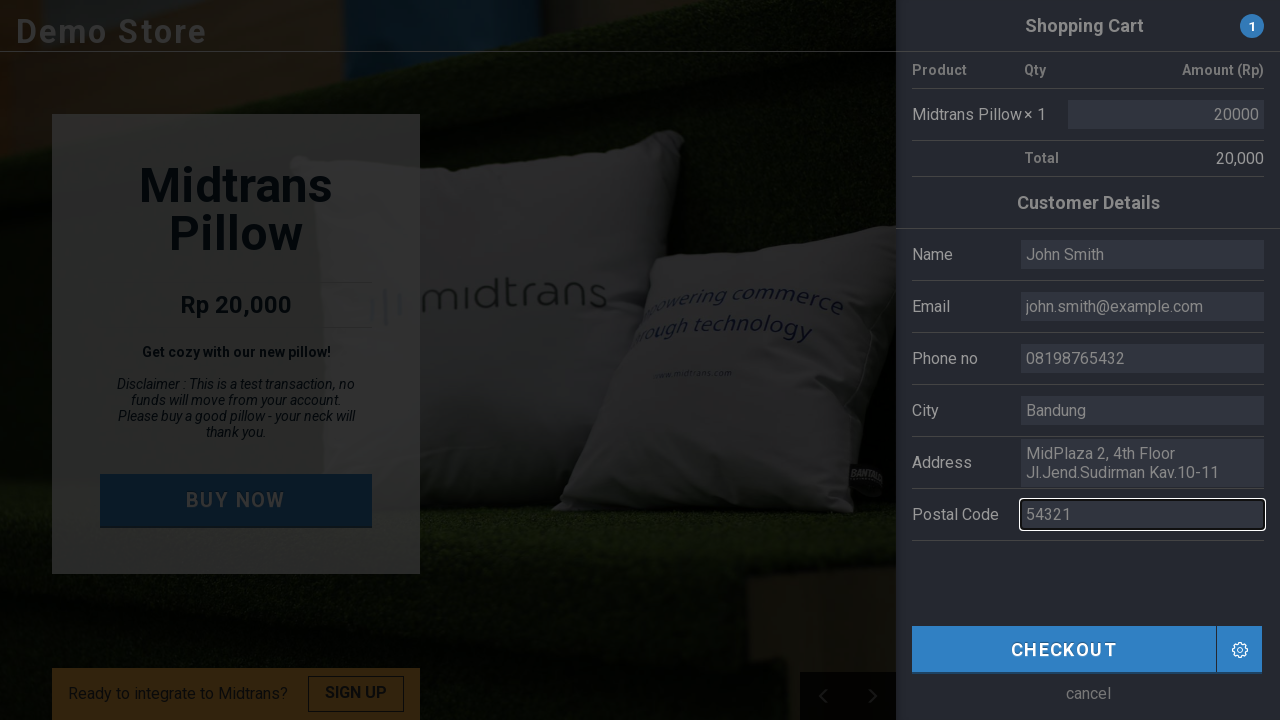

Verified 'Phone no' field contains correct value '08198765432'
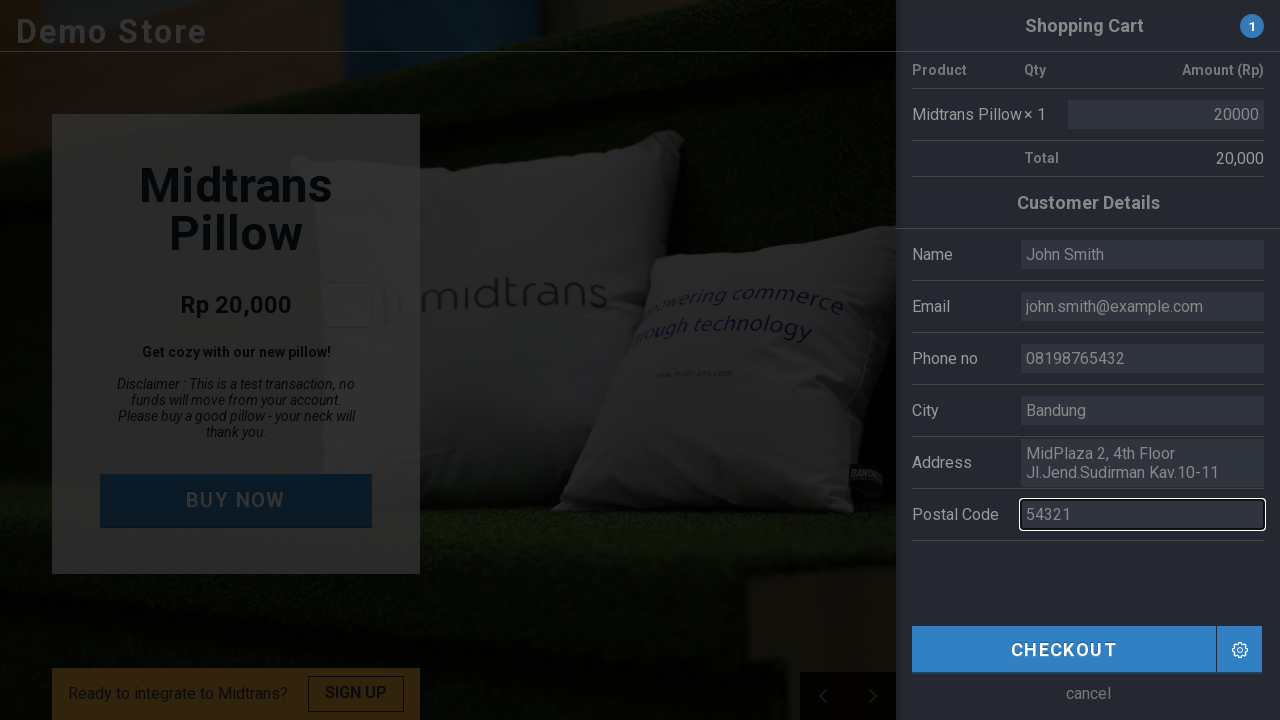

Verified 'City' field contains correct value 'Bandung'
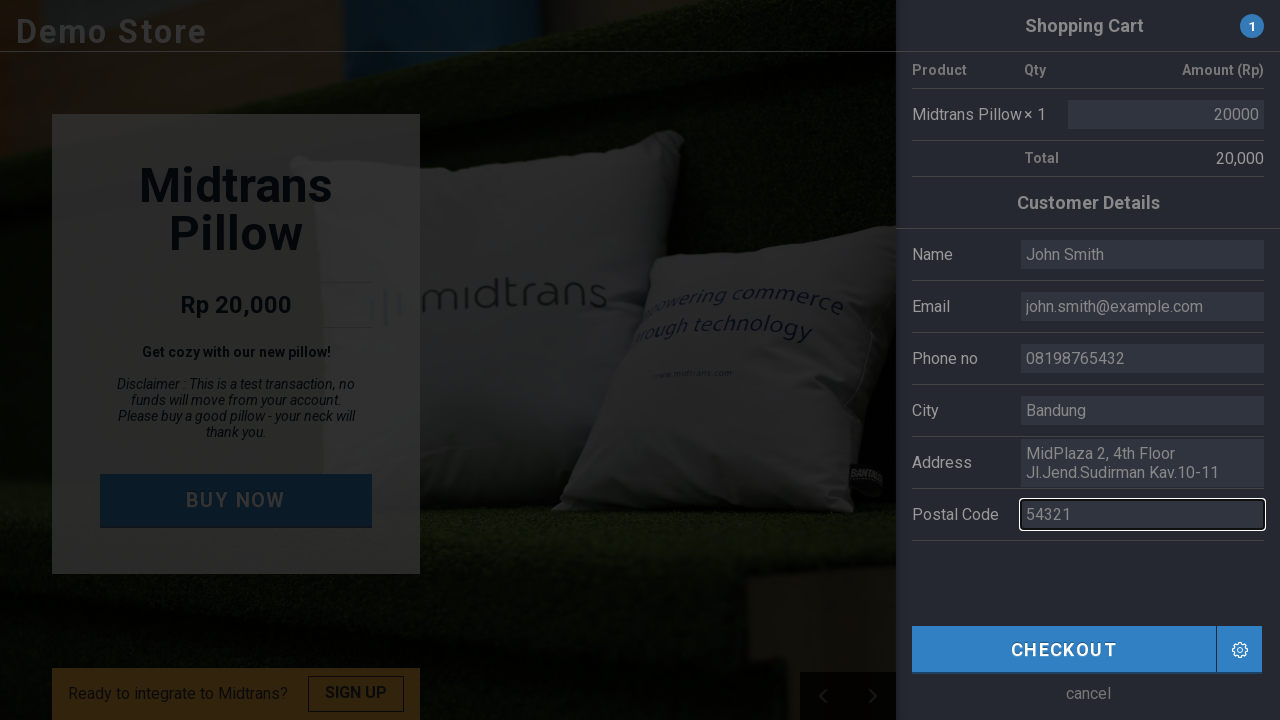

Verified 'Postal Code' field contains correct value '54321'
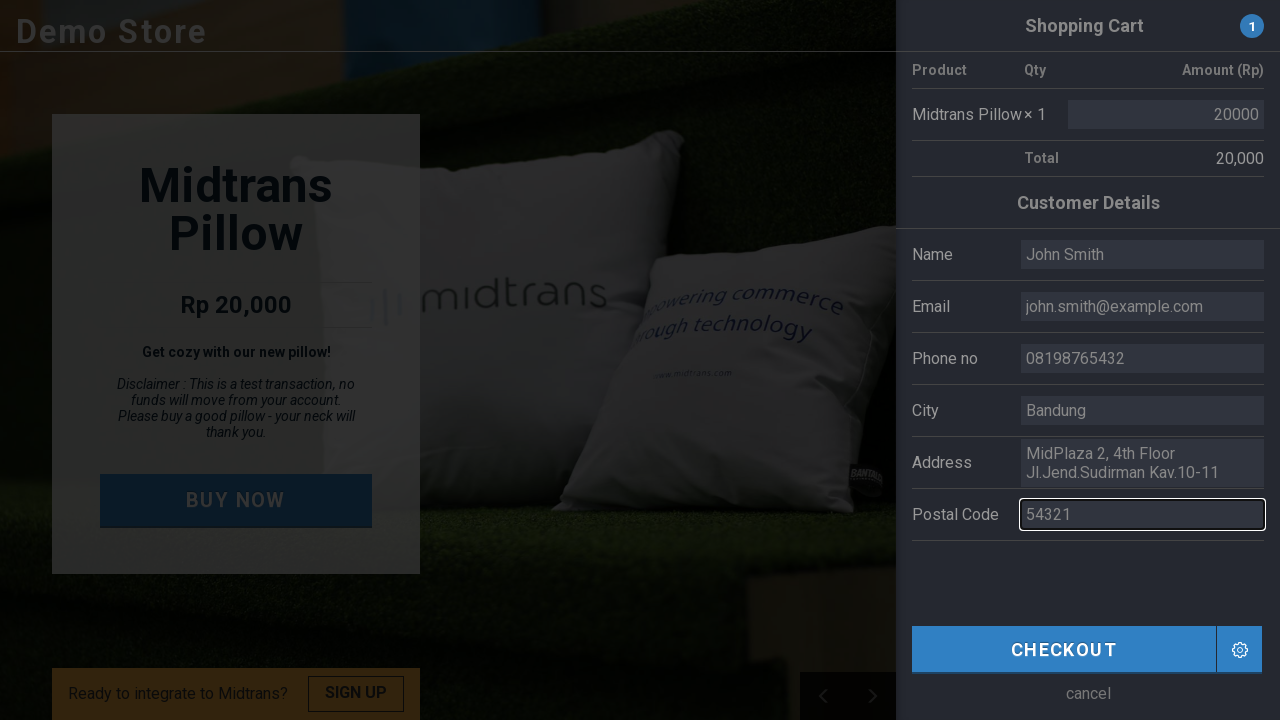

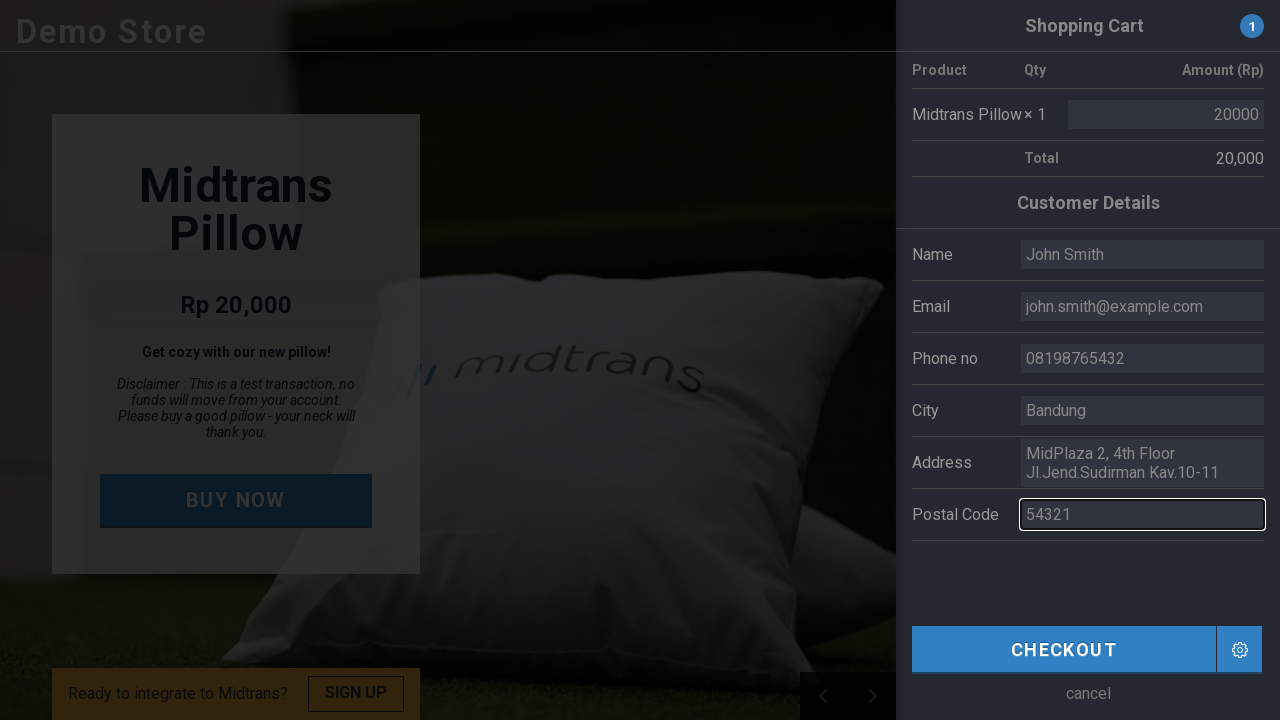